Tests the account registration process by filling out all required fields and submitting the registration form

Starting URL: https://parabank.parasoft.com/parabank/index.htm

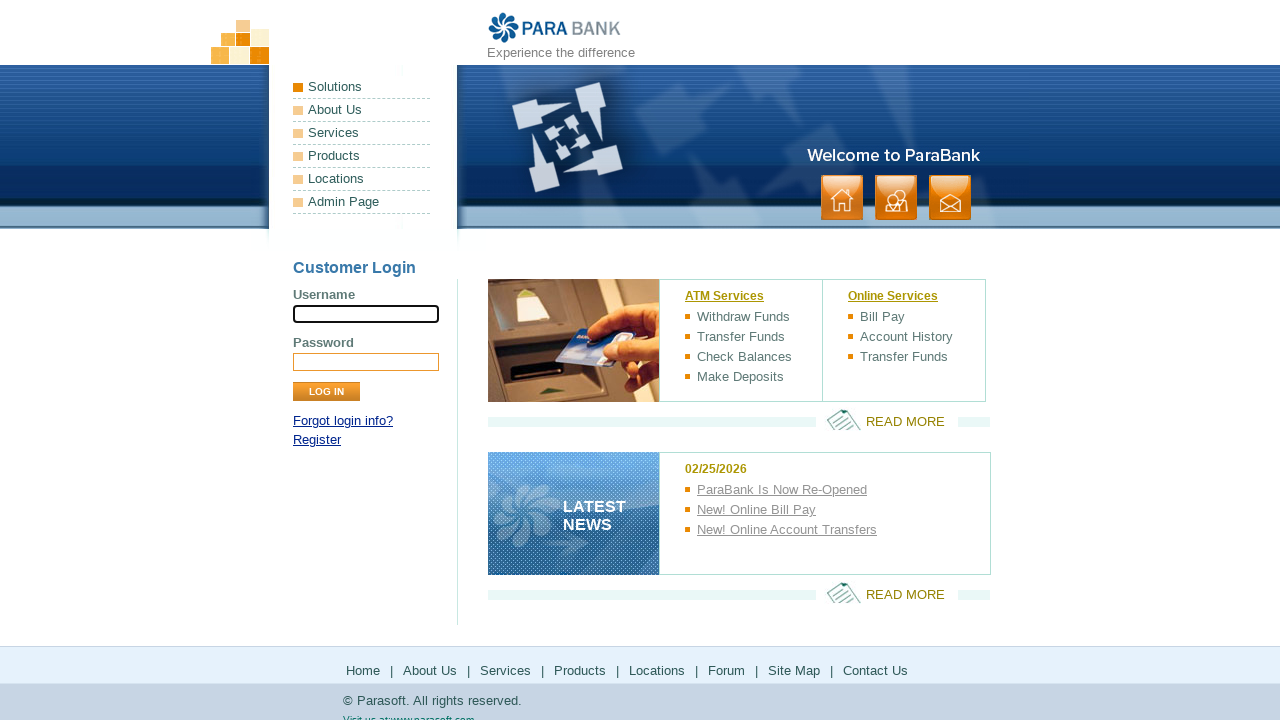

Clicked Register link at (317, 440) on a:text('Register')
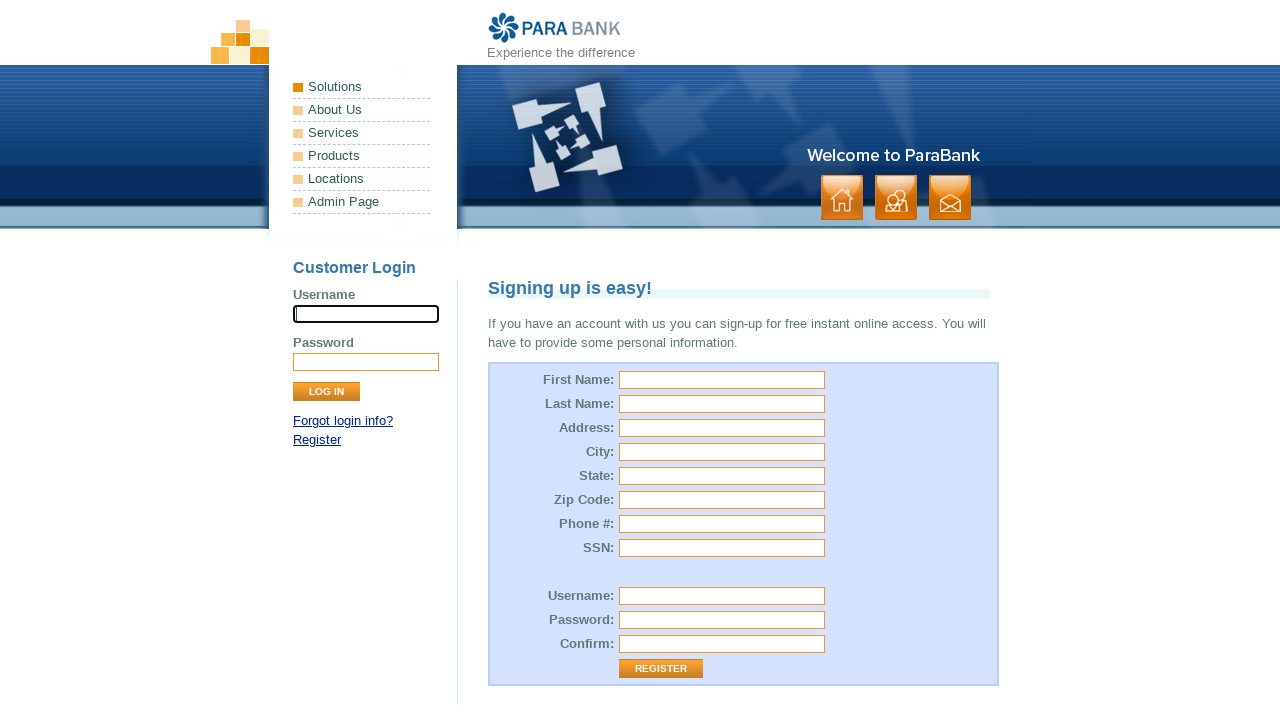

Filled first name field with 'Michael' on input#customer\.firstName
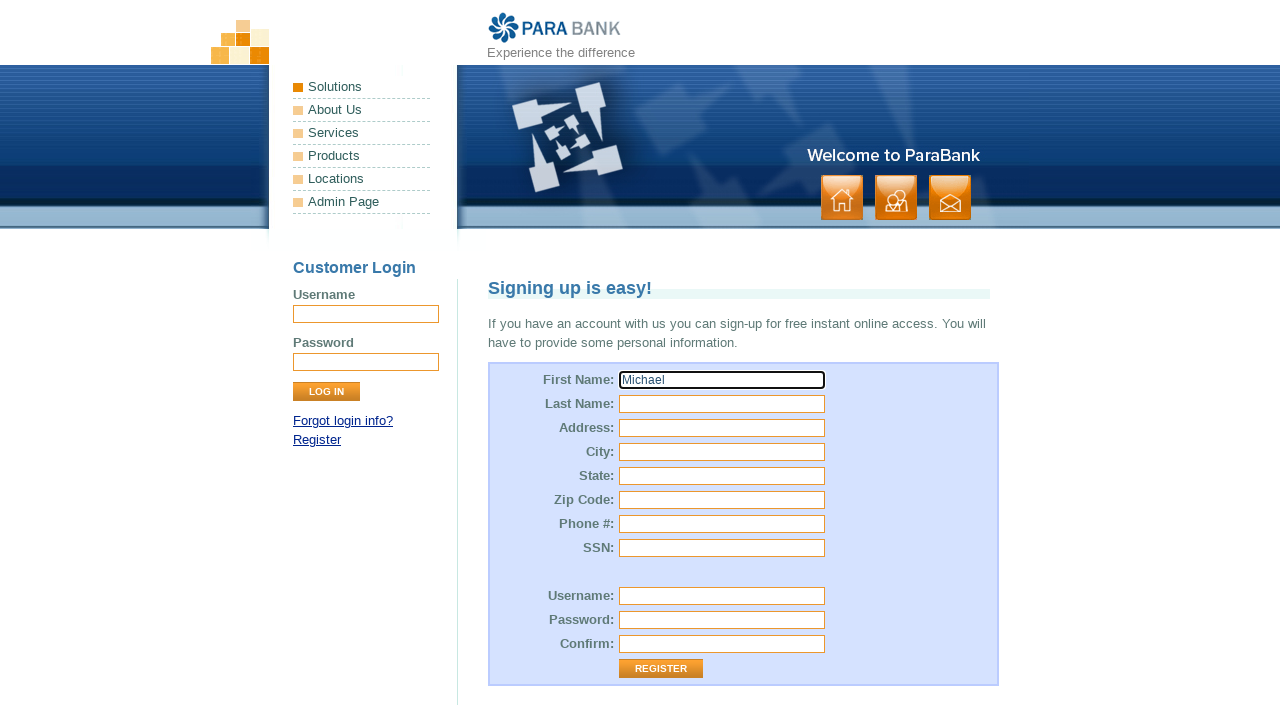

Filled last name field with 'Johnson' on input[name='customer.lastName']
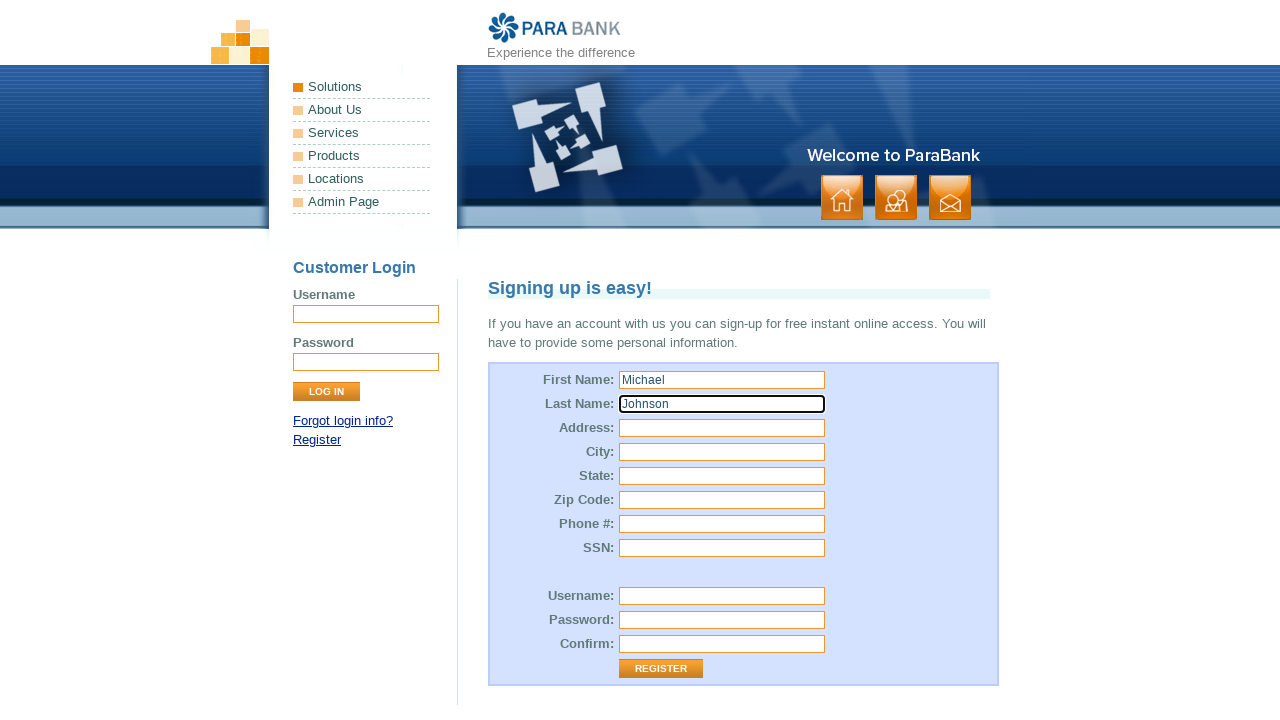

Filled street address field with '456 Oak Street' on input#customer\.address\.street
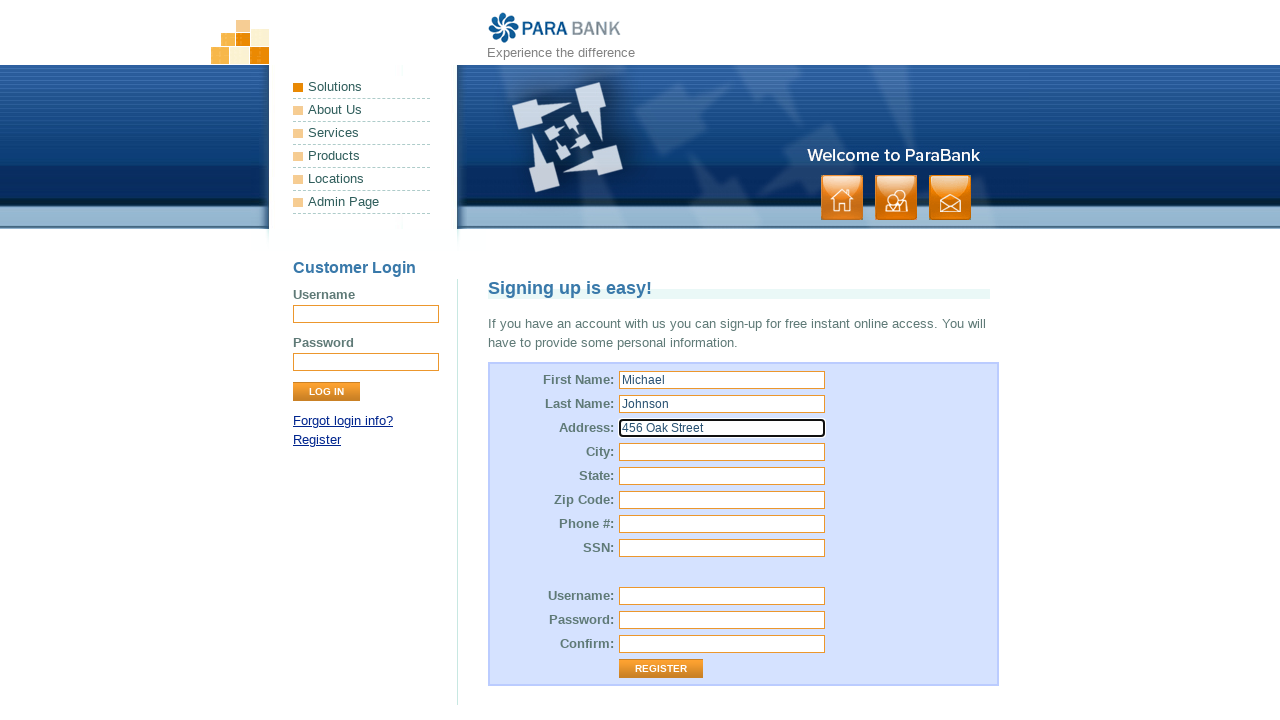

Filled city field with 'Boston' on input[name='customer.address.city']
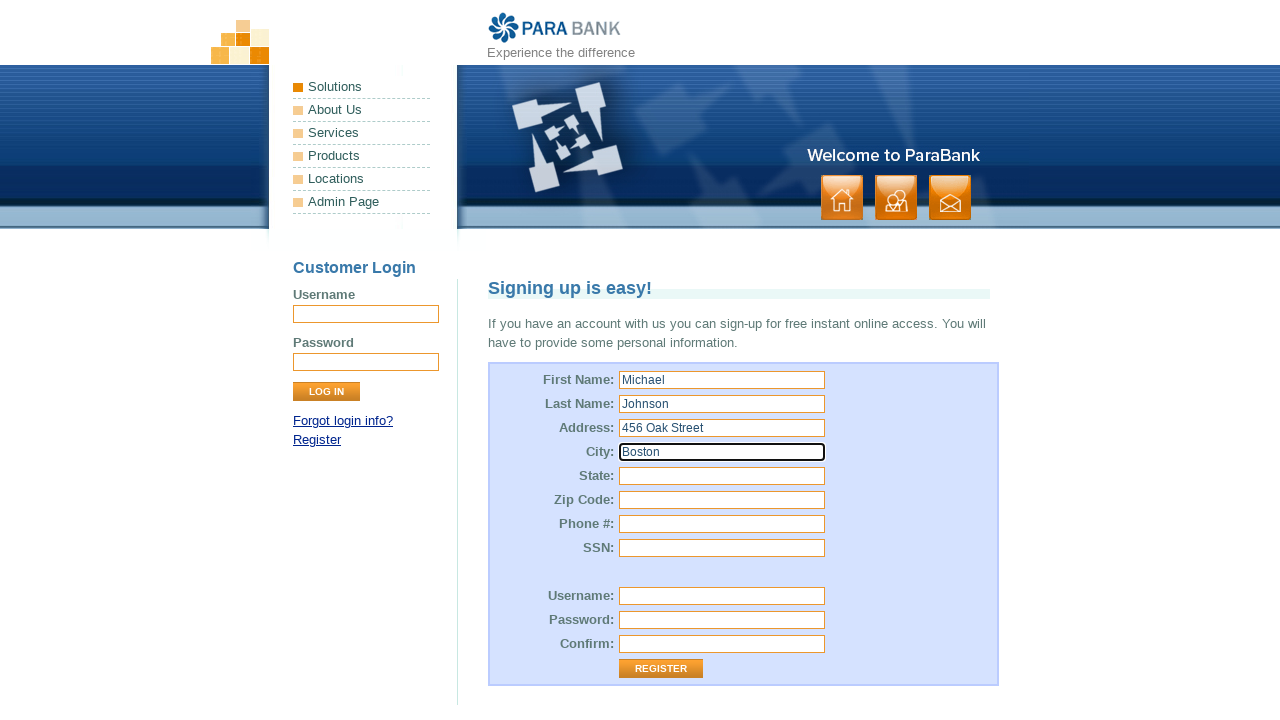

Filled state field with 'Massachusetts' on input#customer\.address\.state
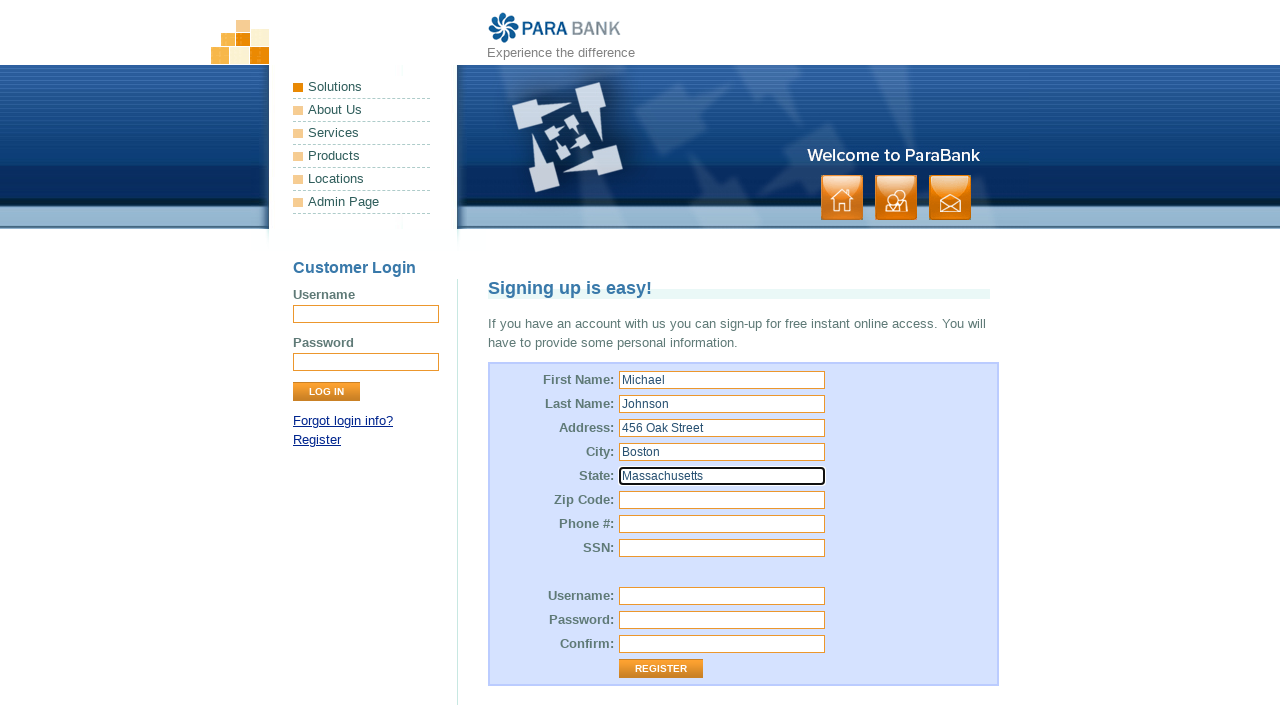

Filled zip code field with '02134' on input[name='customer.address.zipCode']
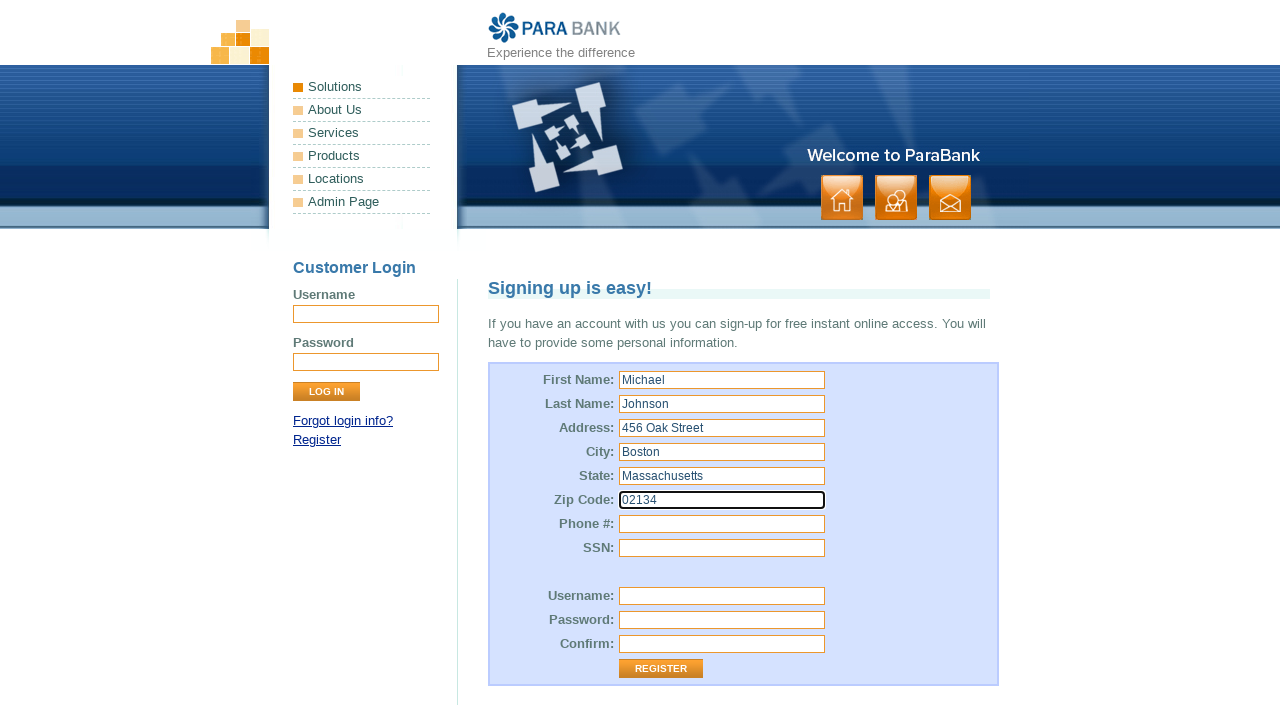

Filled phone number field with '6175551234' on input#customer\.phoneNumber
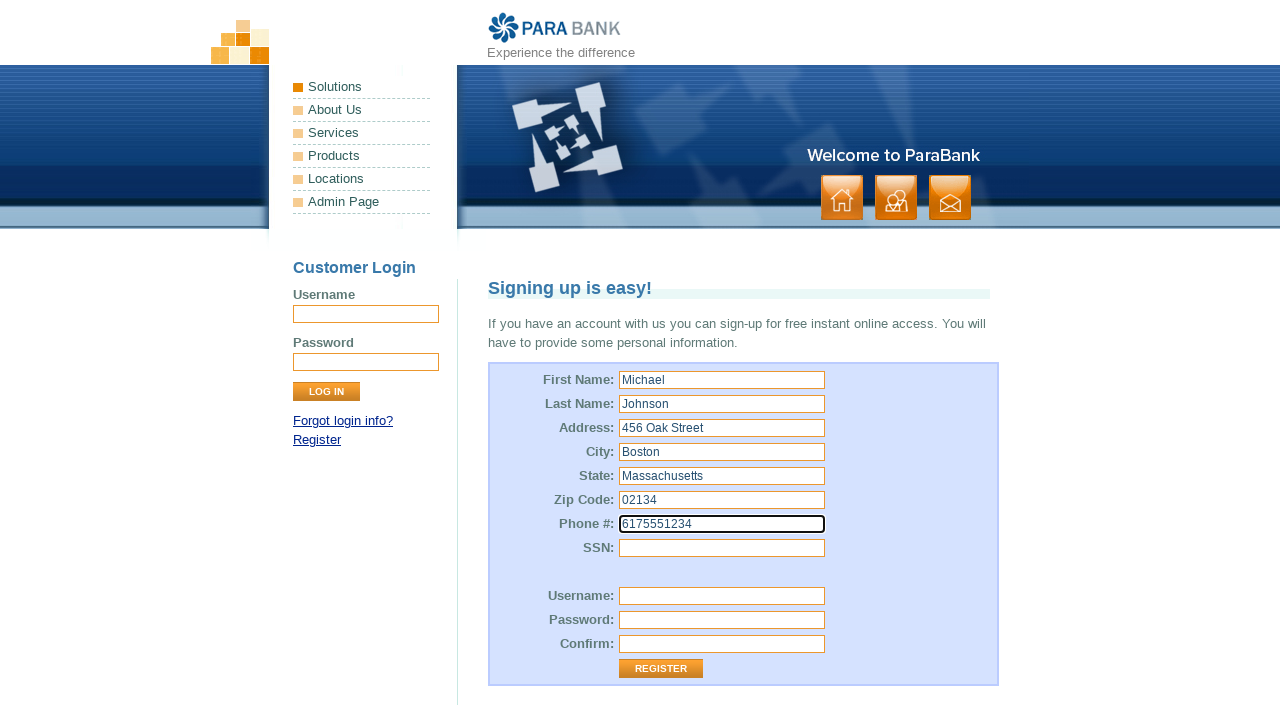

Filled SSN field with '9876543210' on input#customer\.ssn
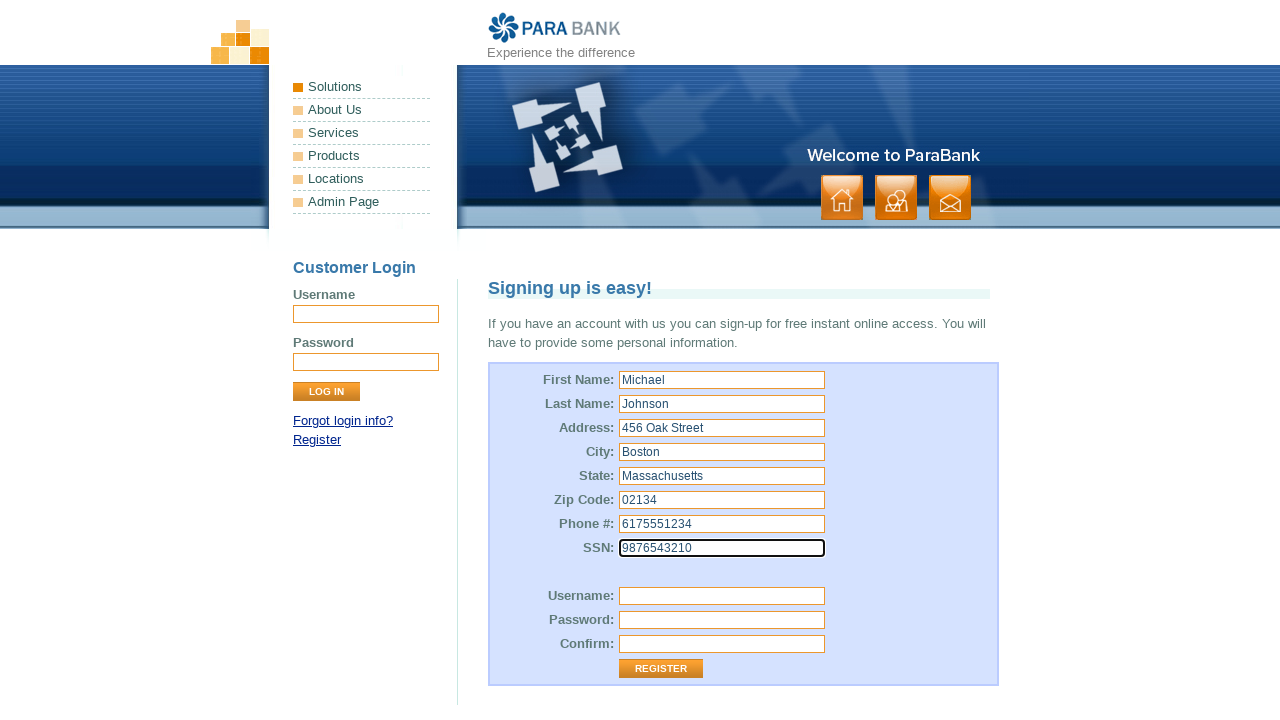

Filled username field with 'mjohnson2024' on input#customer\.username
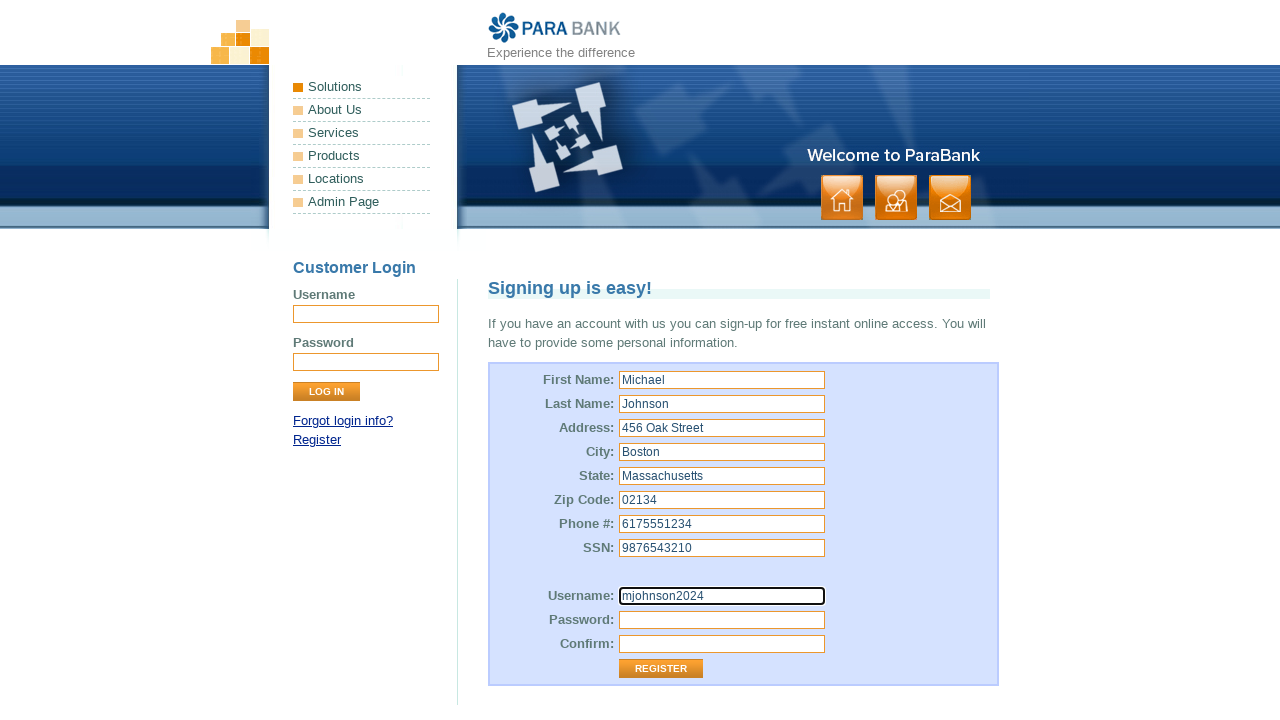

Filled password field with 'SecurePass789' on input[name='customer.password']
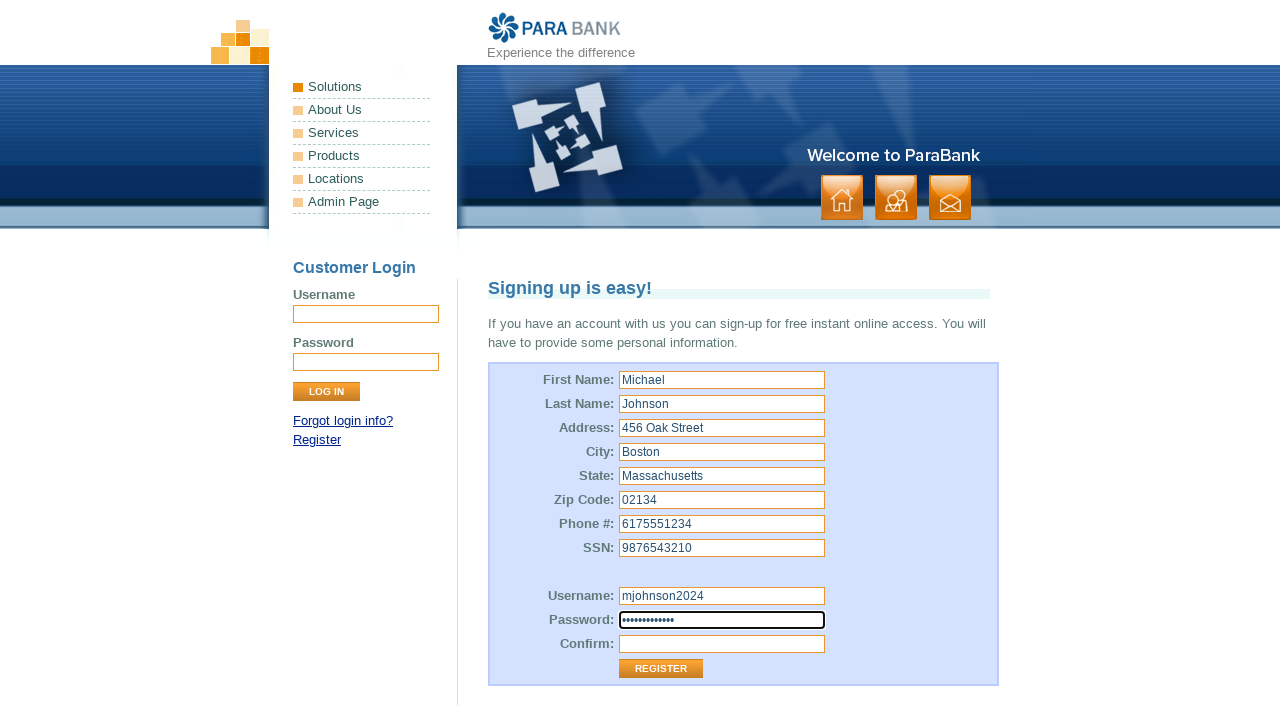

Filled repeated password field with 'SecurePass789' on input[name='repeatedPassword']
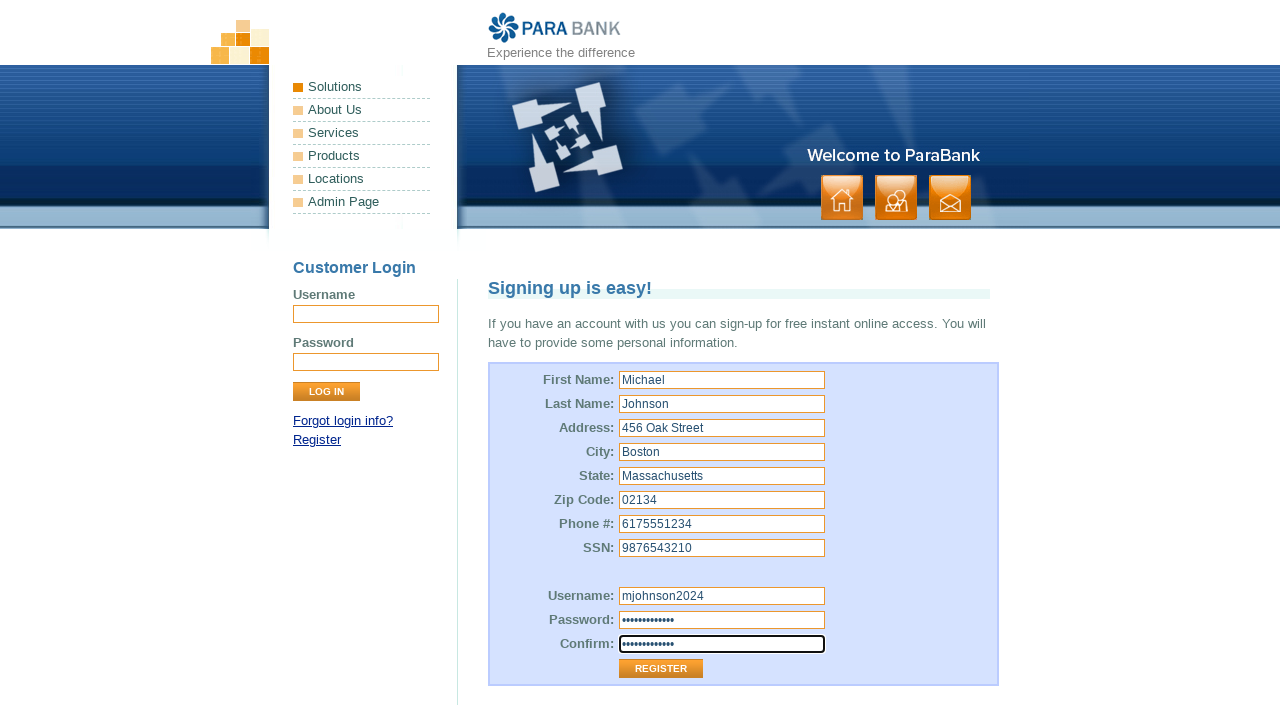

Clicked Register button to submit the form at (661, 669) on input[type='submit'][value='Register']
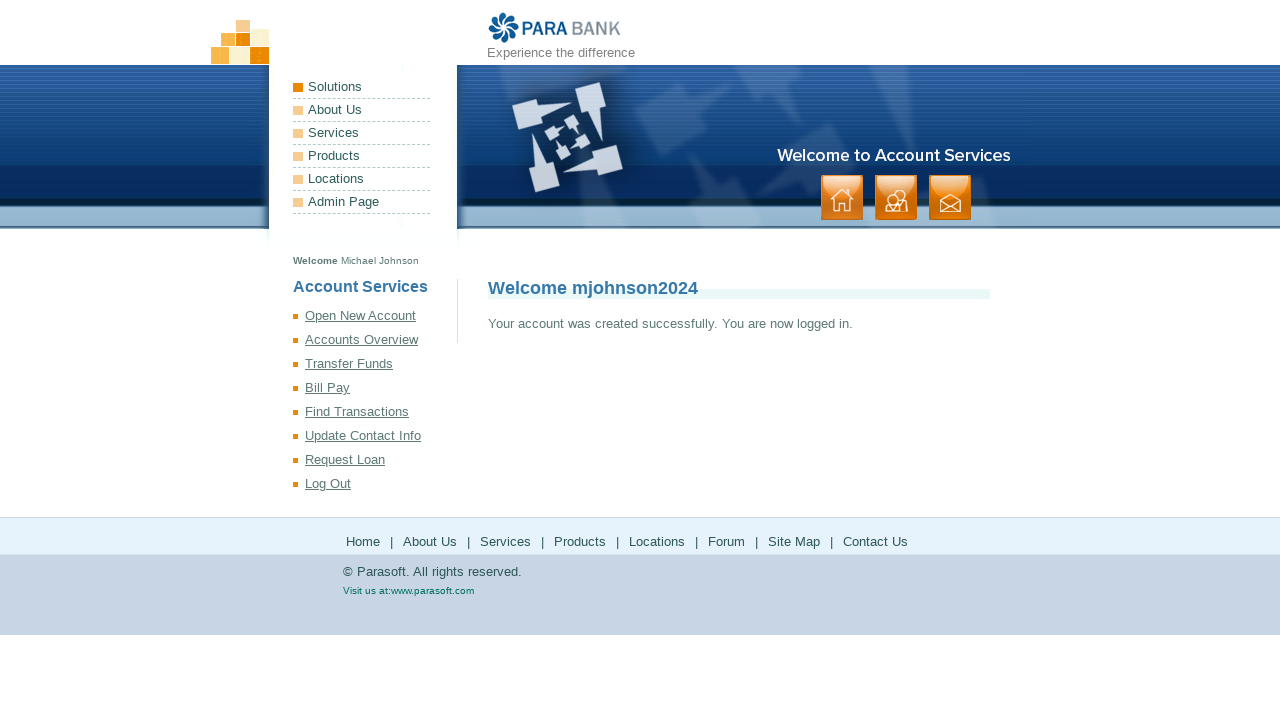

Successfully registered account - success message appeared
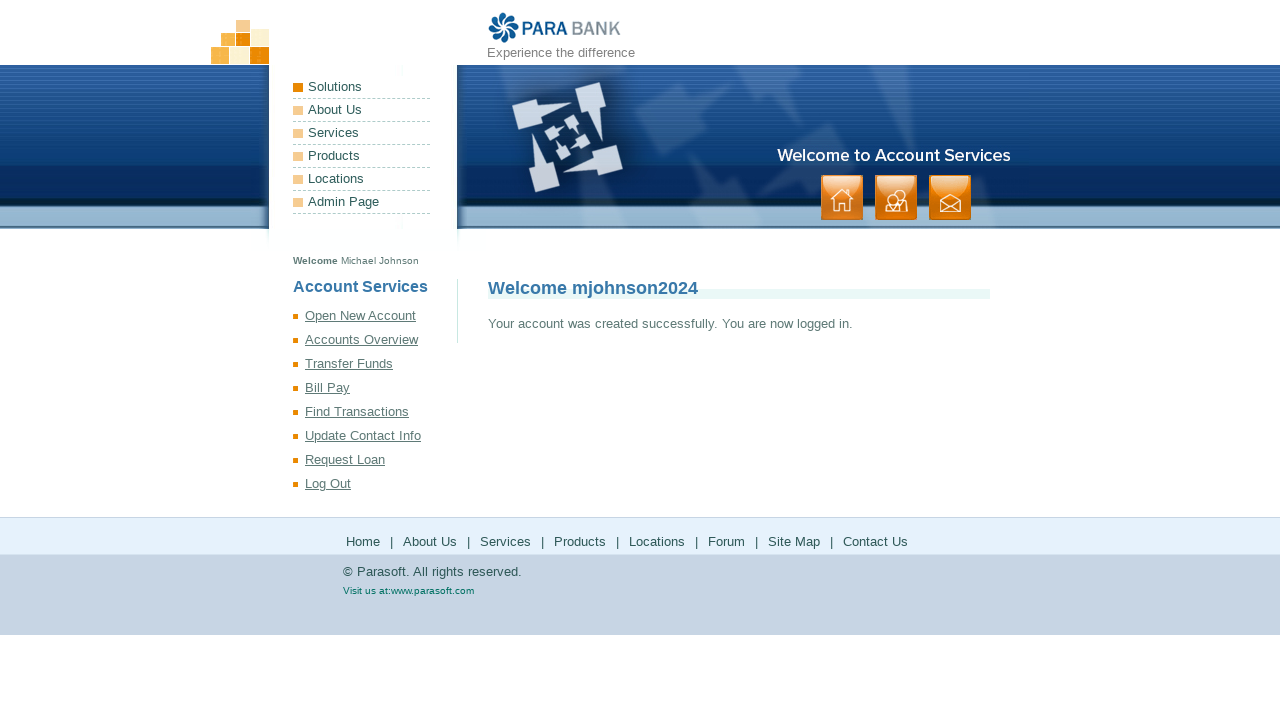

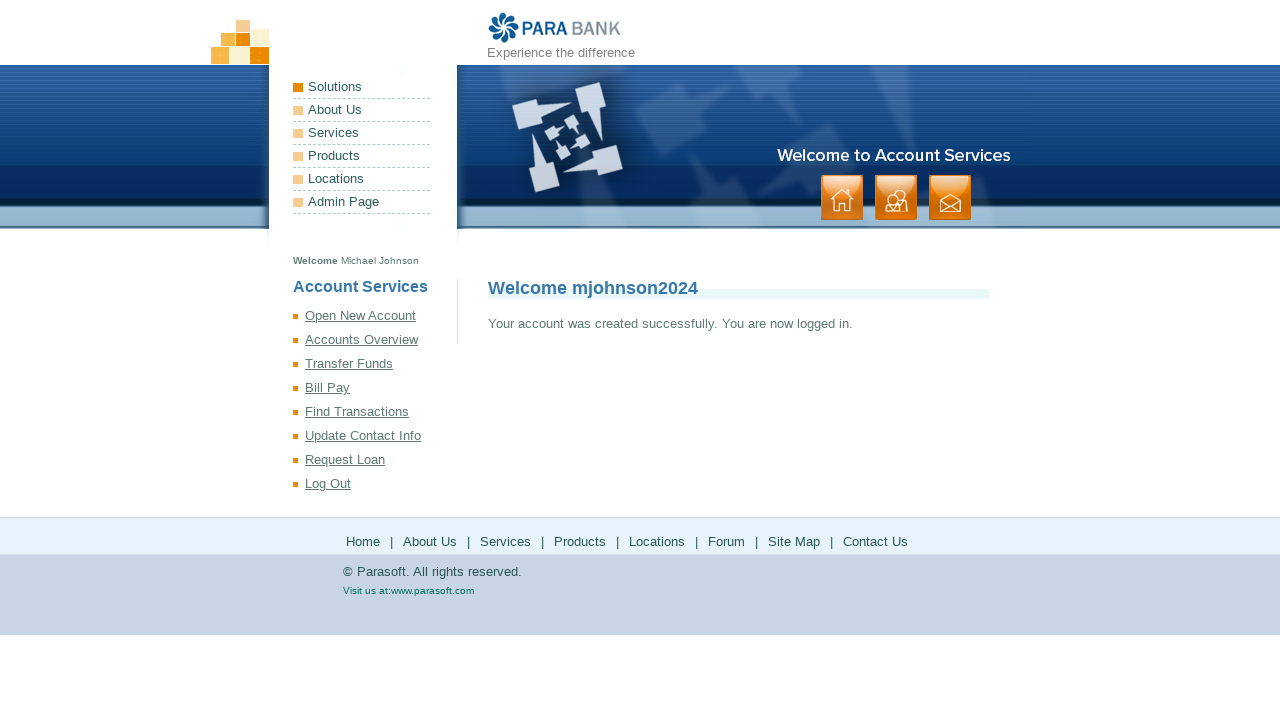